Tests browser window handling by clicking a button that opens a new window, switching to that window to verify content, then closing it and switching back to the original window.

Starting URL: https://demoqa.com/browser-windows

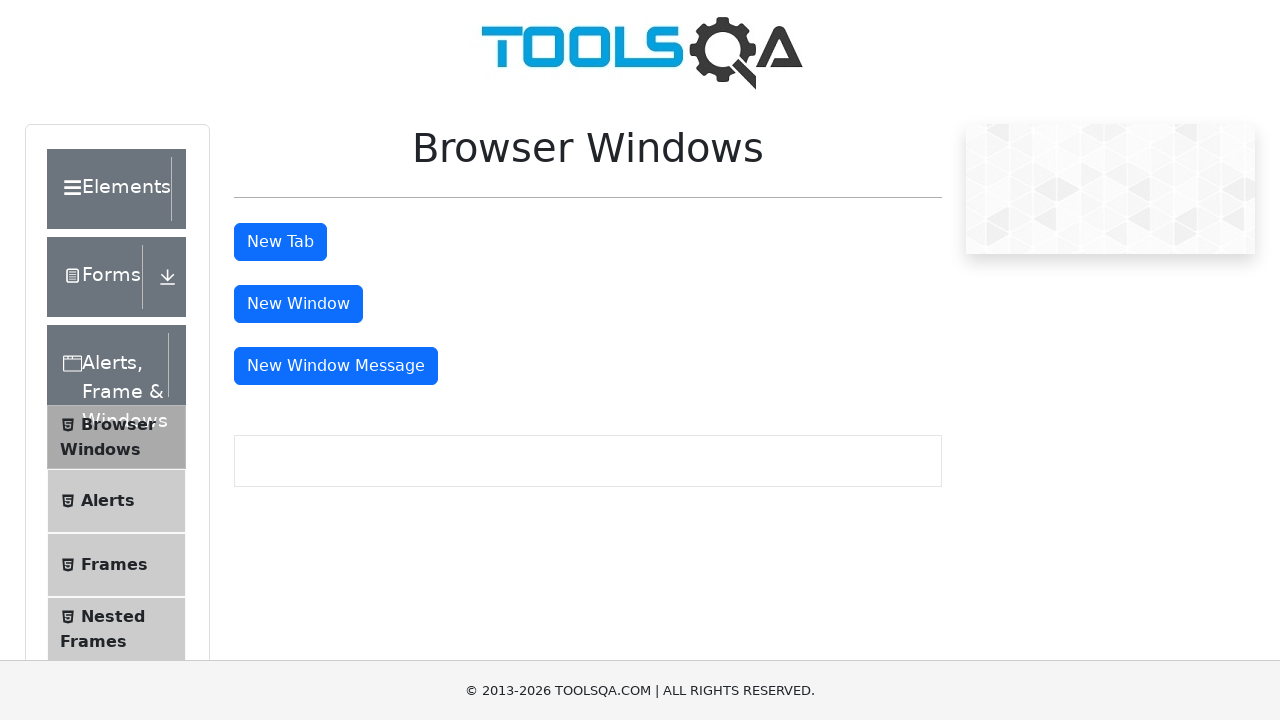

Clicked 'New Window' button to open a new browser window at (298, 304) on #windowButton
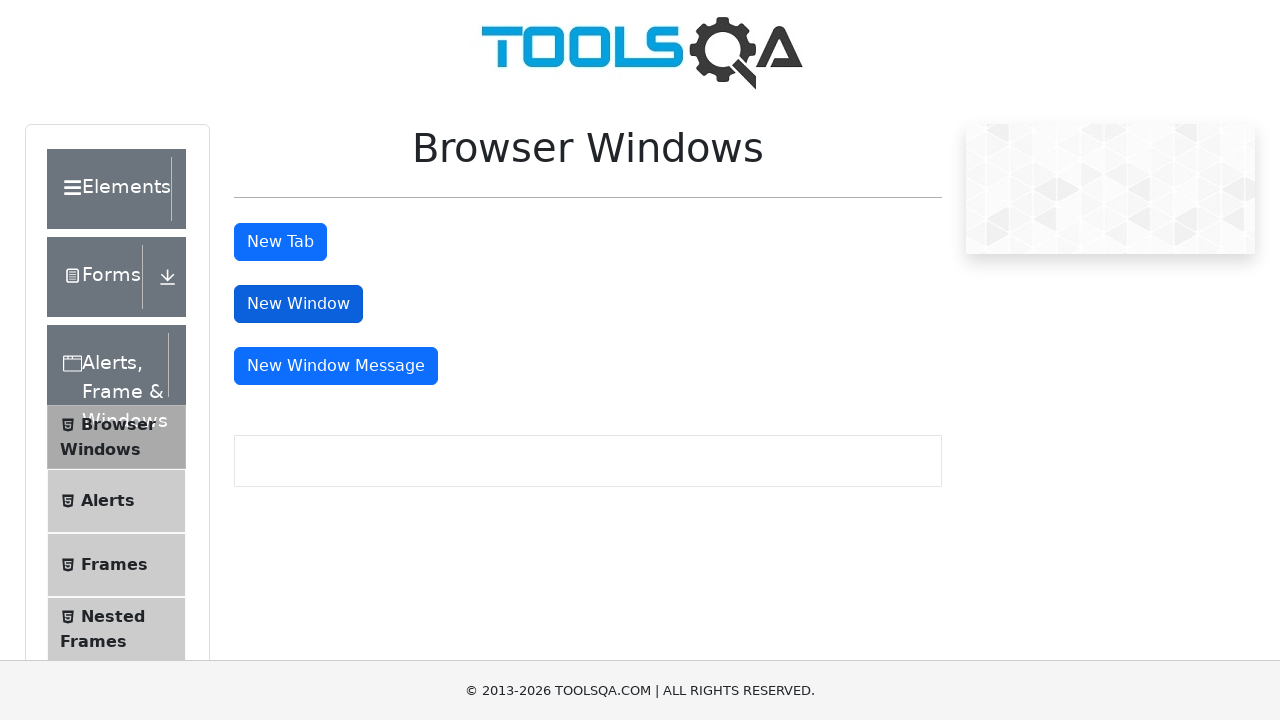

New page window object obtained
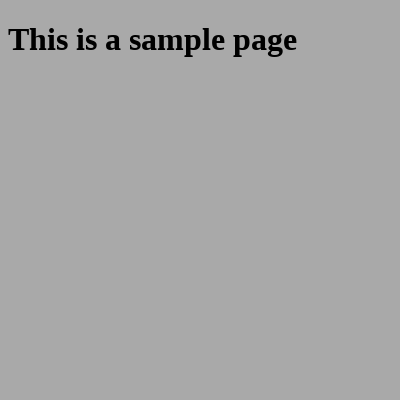

New page finished loading
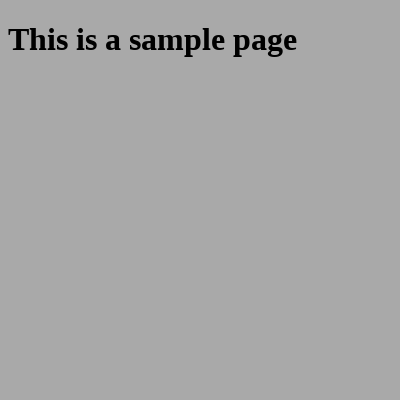

Located sample heading element in new page
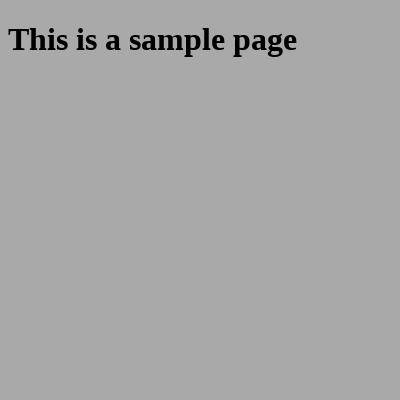

Sample heading element is visible and ready
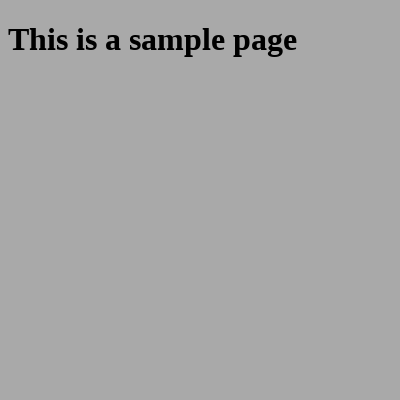

Verified sample heading contains correct text: 'This is a sample page'
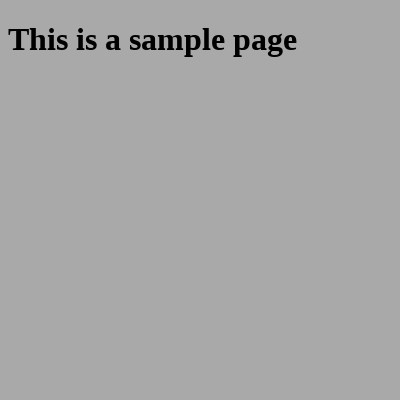

Closed the new browser window
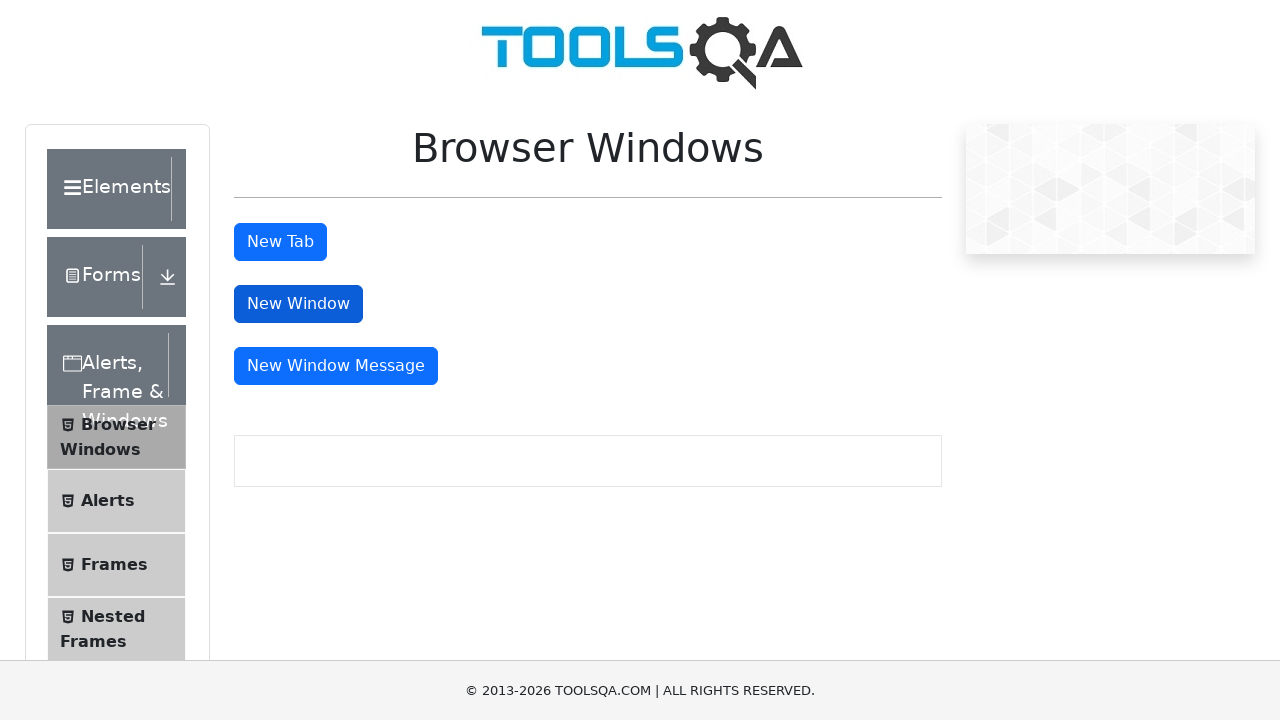

Verified original page is still available with window button present
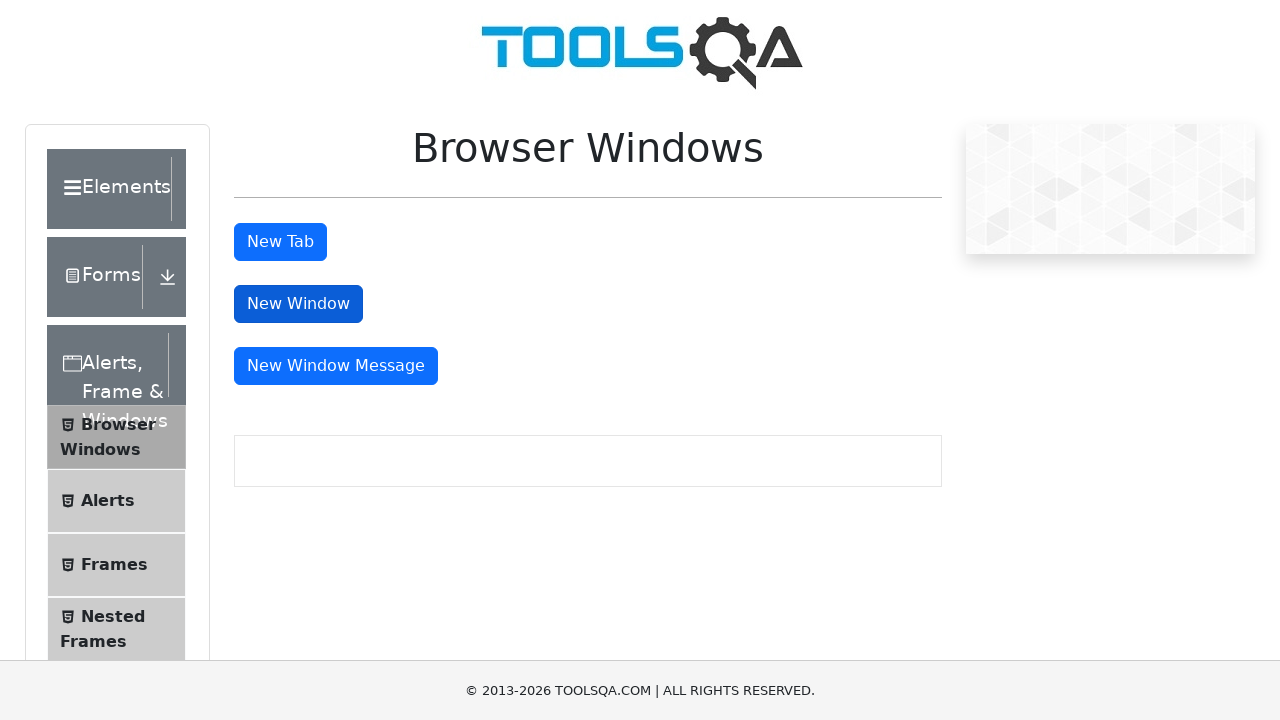

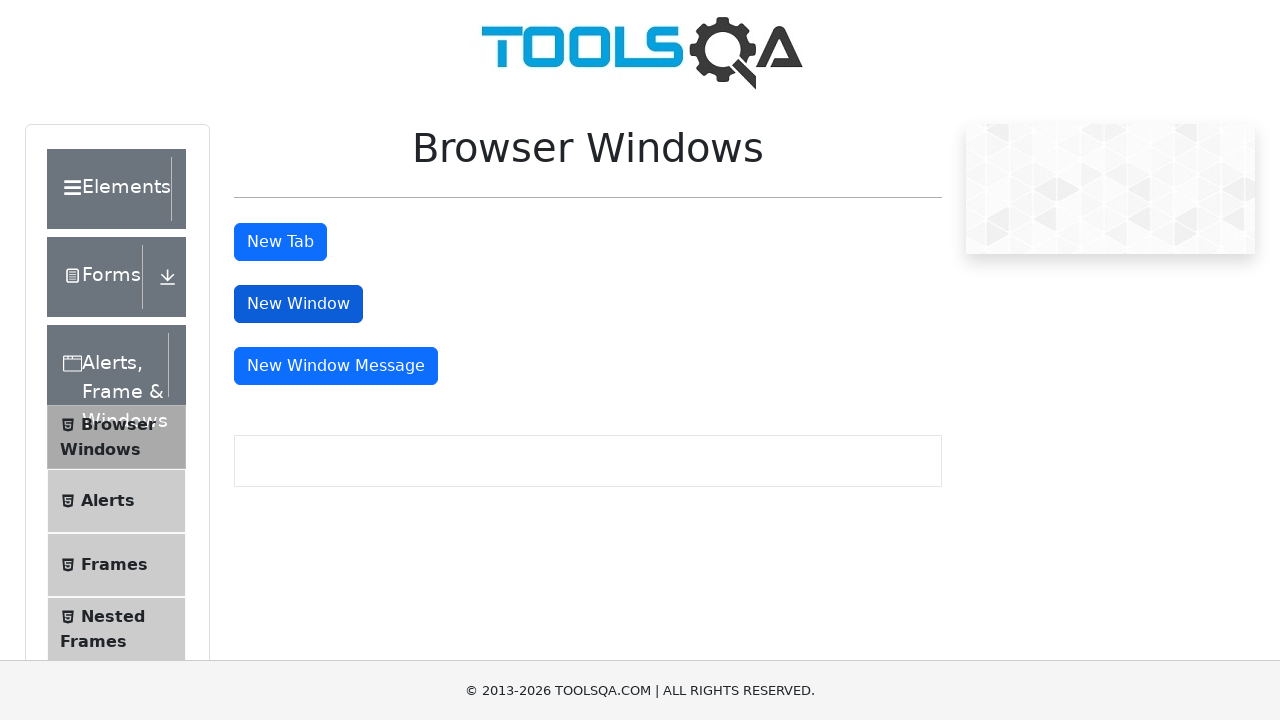